Tests submitting empty signup form to trigger validation error

Starting URL: https://automationexercise.com/login

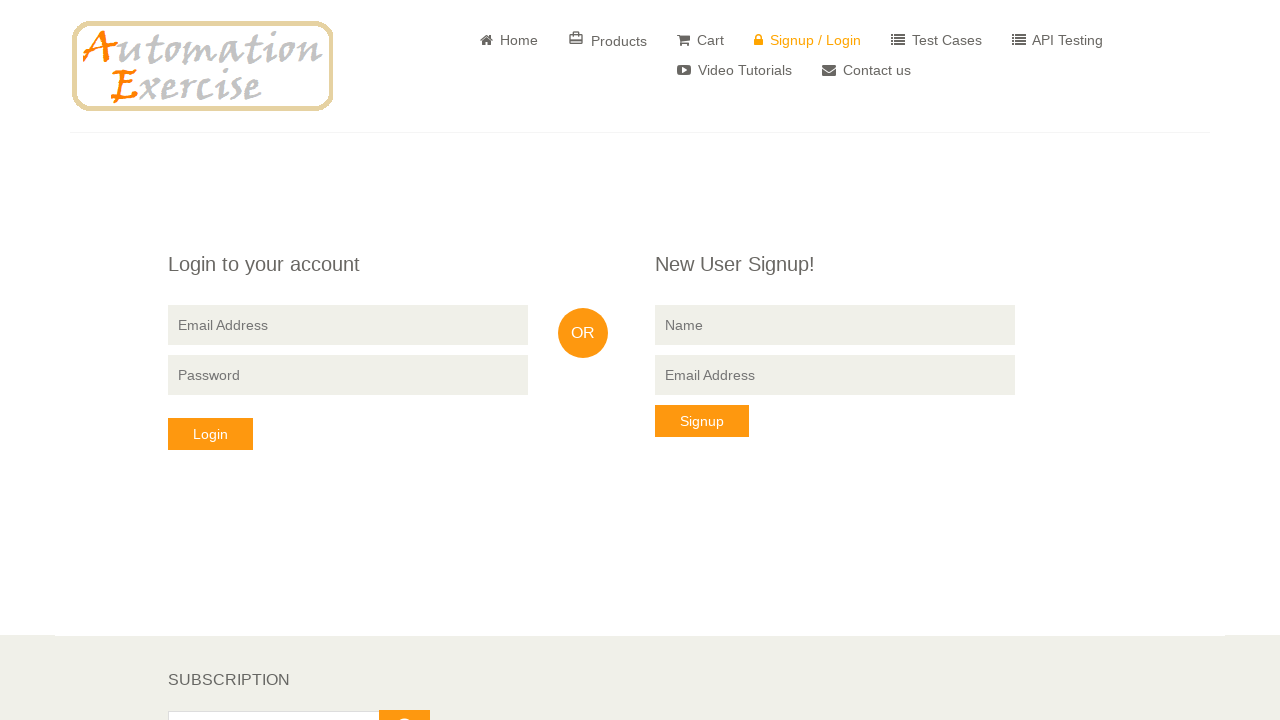

Clicked submit button without filling any signup fields to trigger validation error at (210, 434) on xpath=//*[@id="form"]/div/div/div/div[1]/form/button
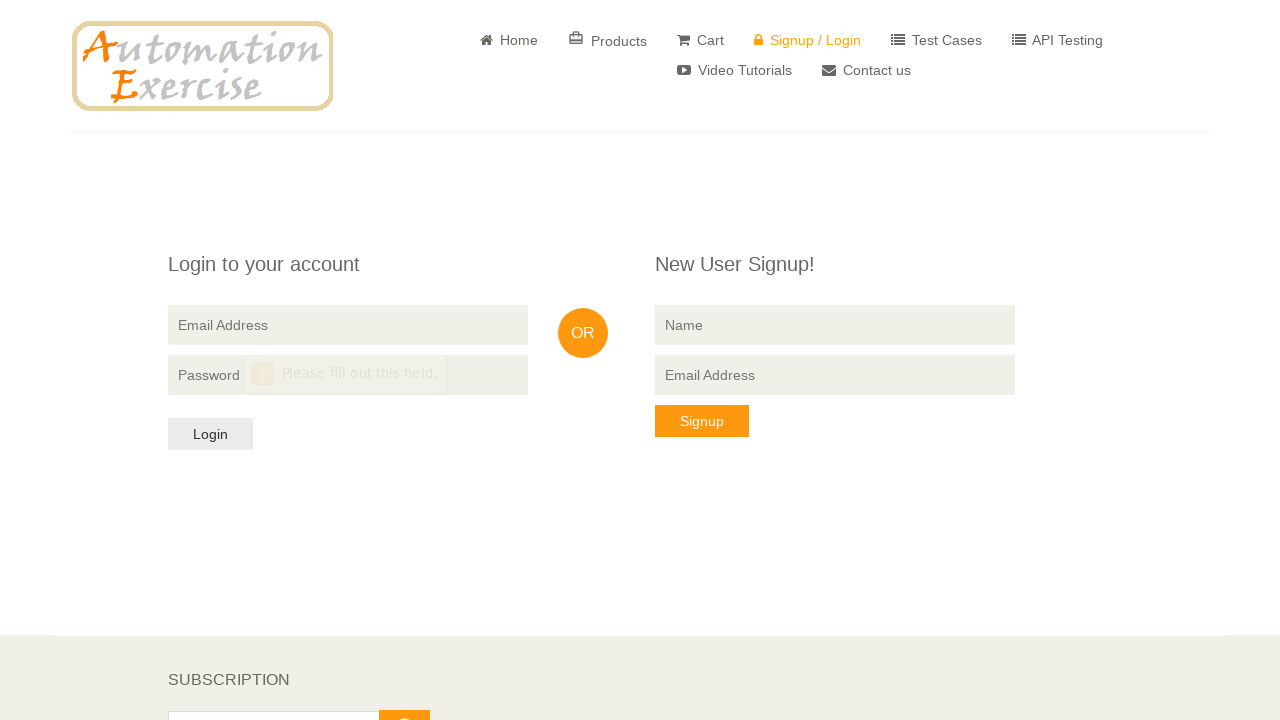

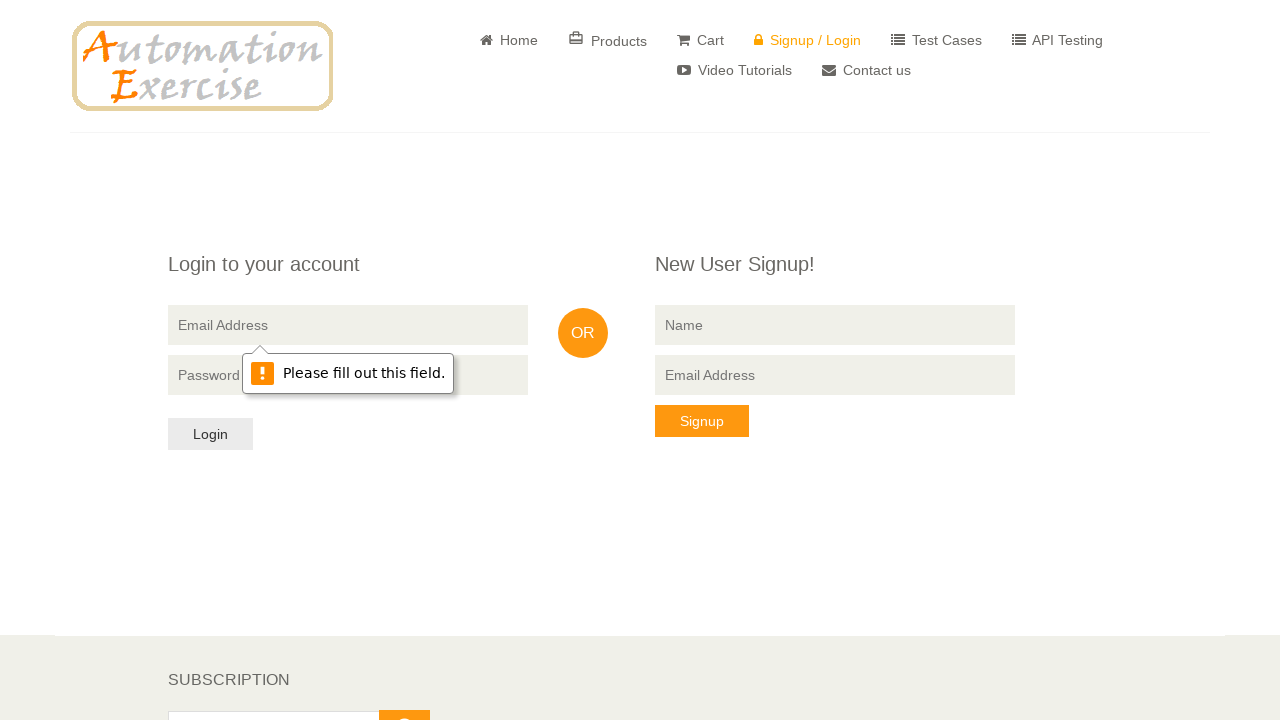